Tests sorting the Due column in descending order by clicking the column header twice and verifying the values are properly sorted

Starting URL: http://the-internet.herokuapp.com/tables

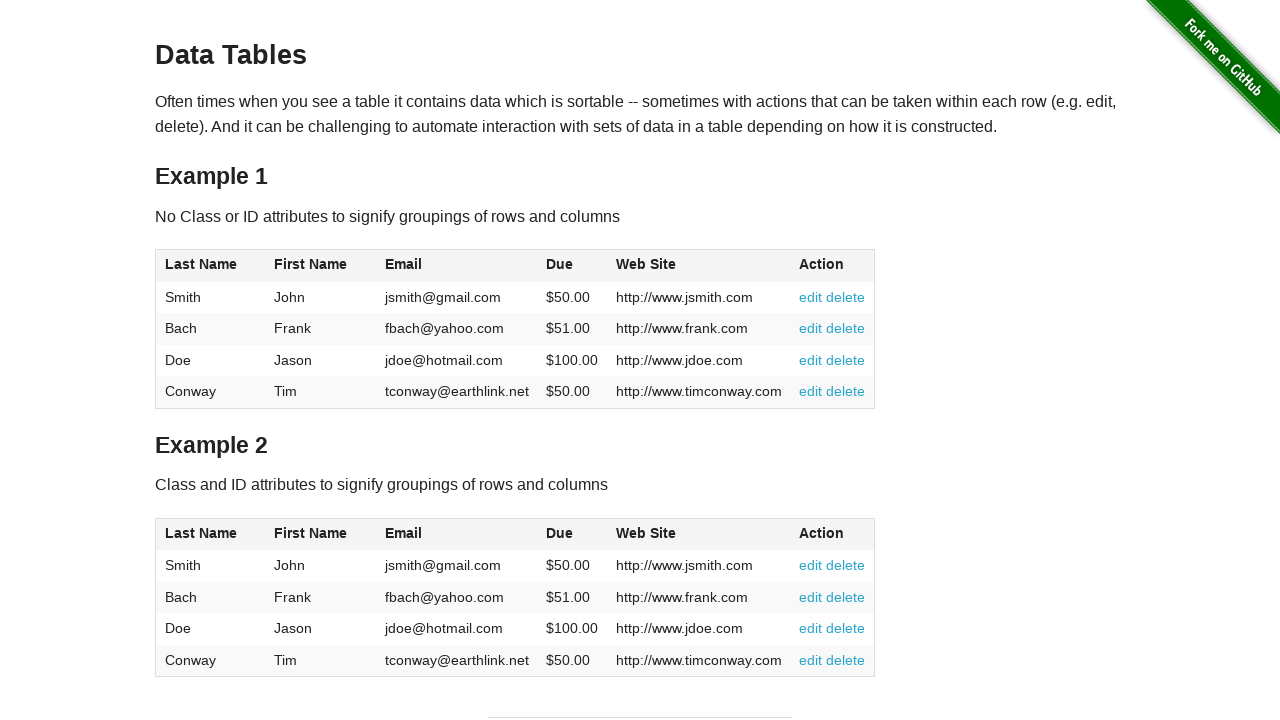

Clicked Due column header first time at (572, 266) on #table1 thead tr th:nth-of-type(4)
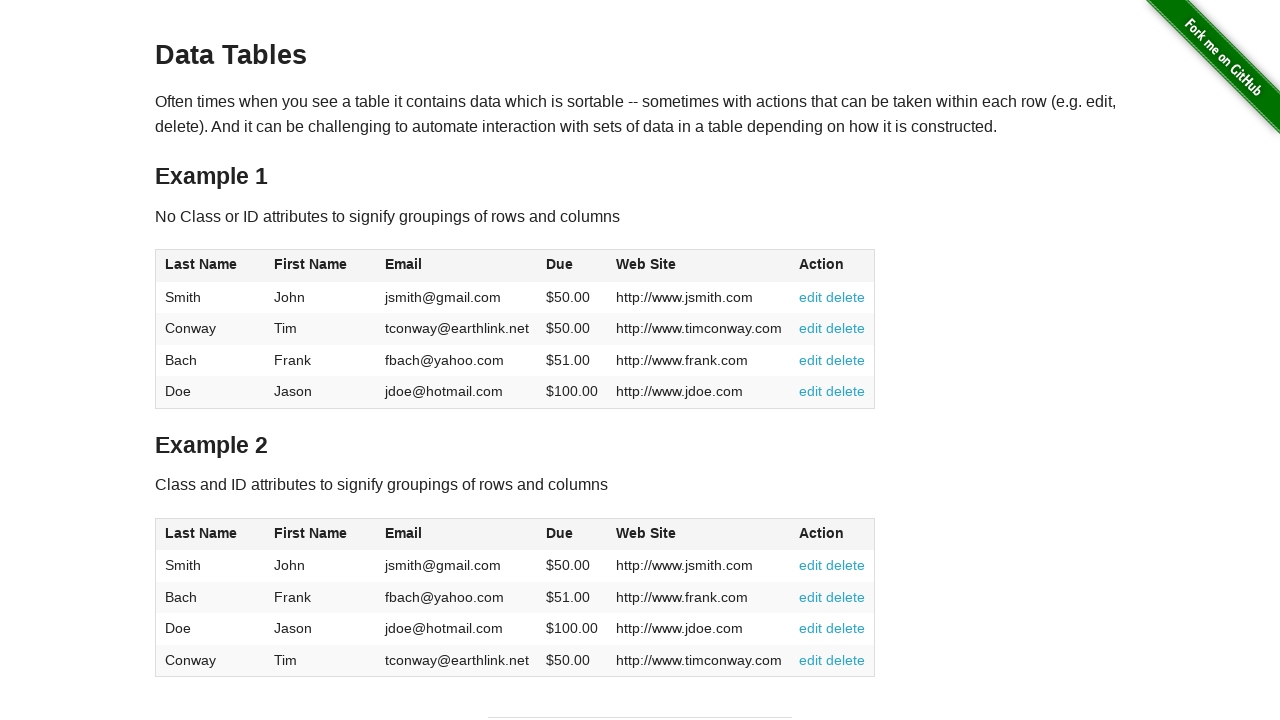

Clicked Due column header second time to sort descending at (572, 266) on #table1 thead tr th:nth-of-type(4)
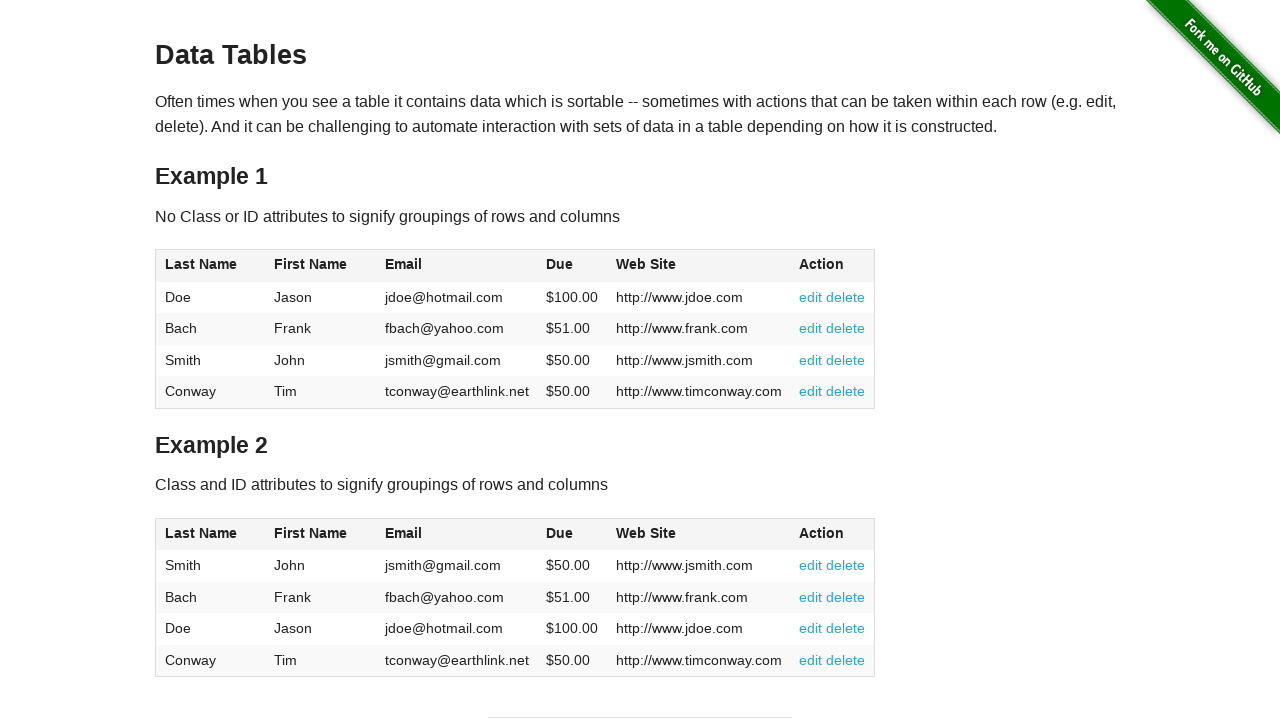

Table Due column values loaded and ready
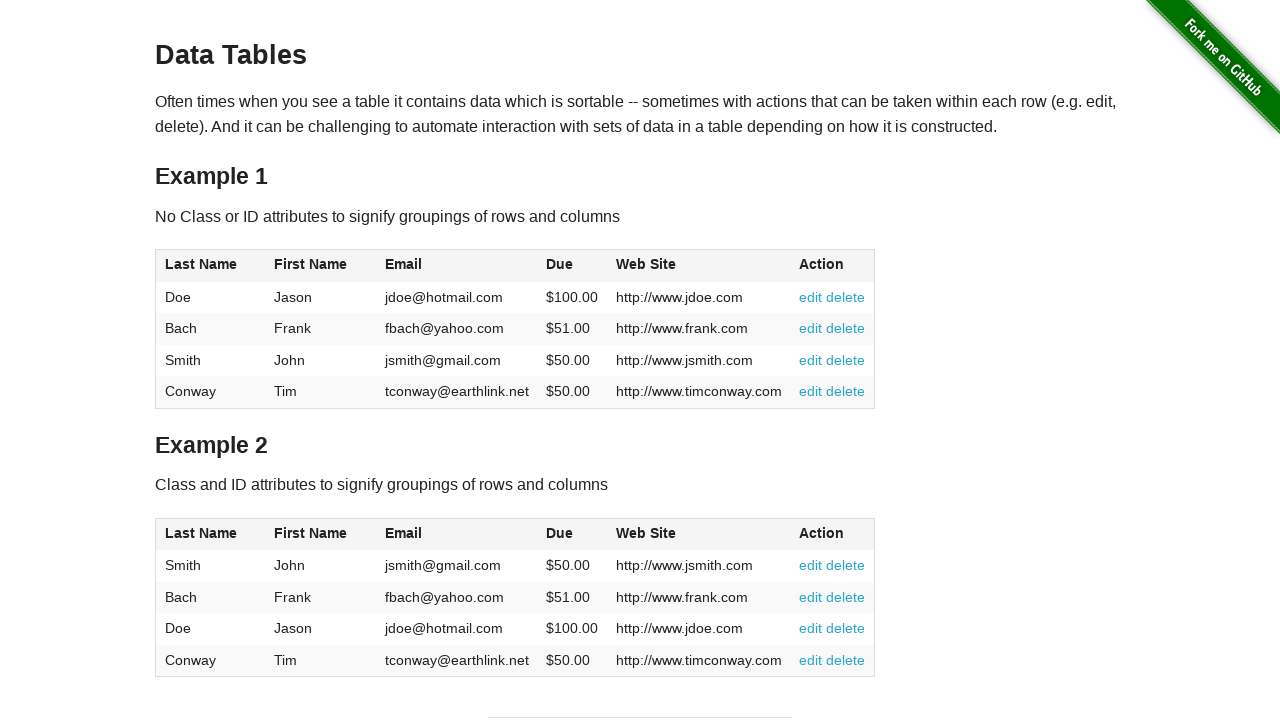

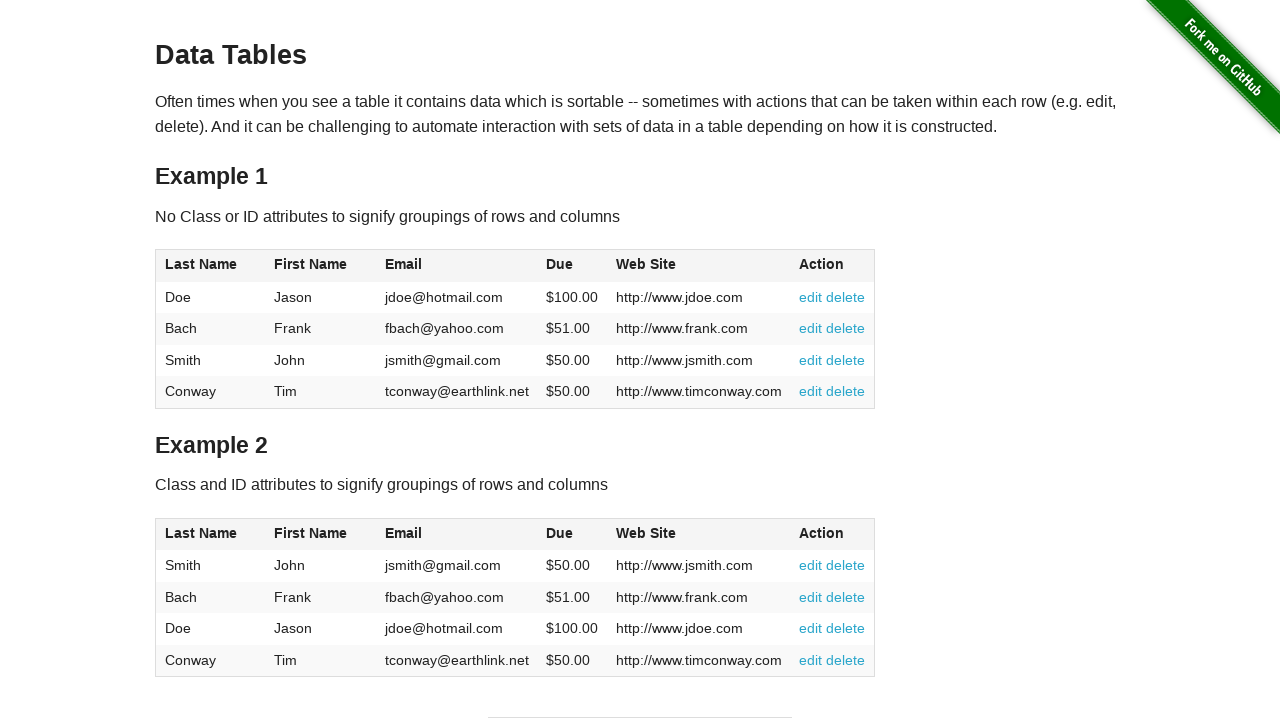